Navigates to the Selenium HQ website

Starting URL: https://www.seleniumhq.org

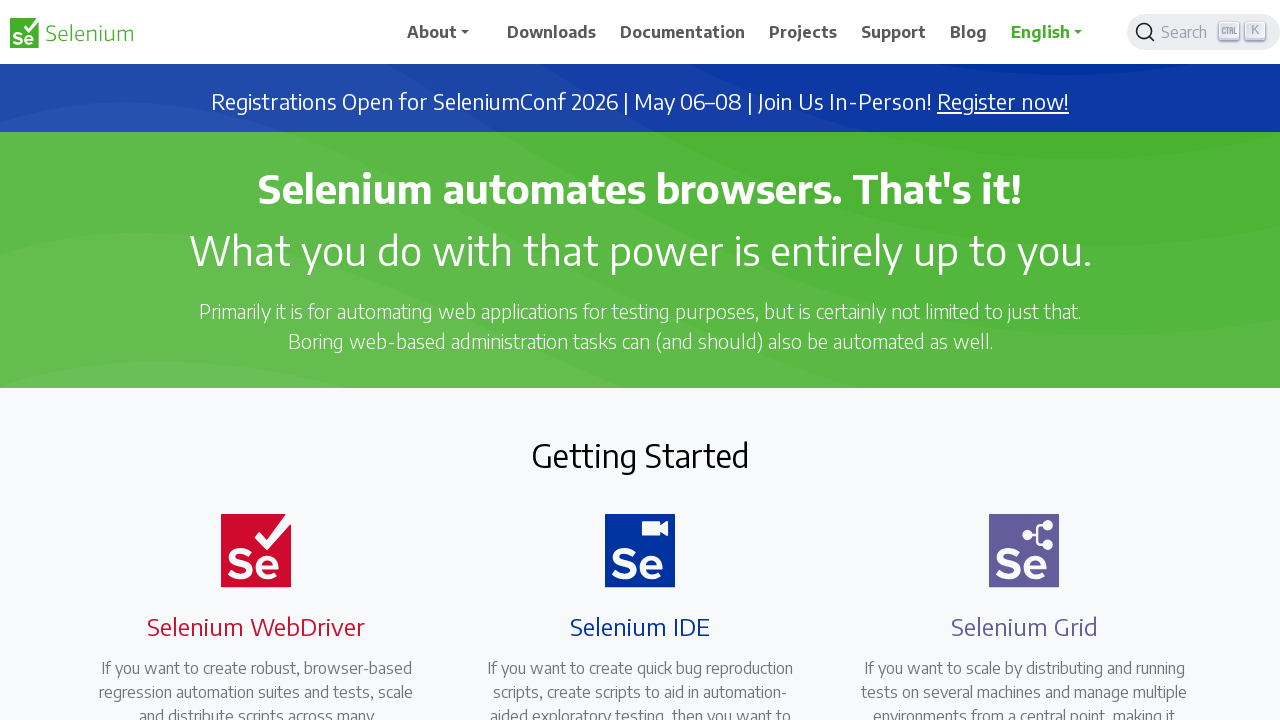

Navigated to Selenium HQ website at https://www.seleniumhq.org
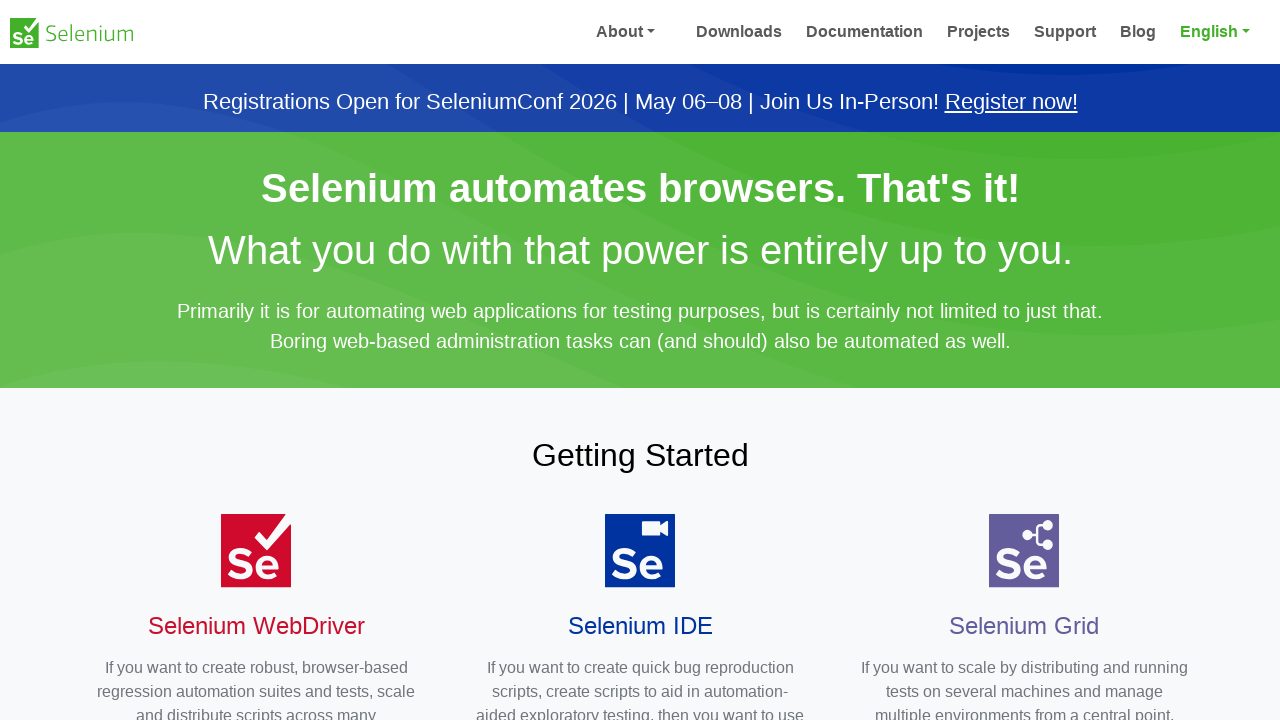

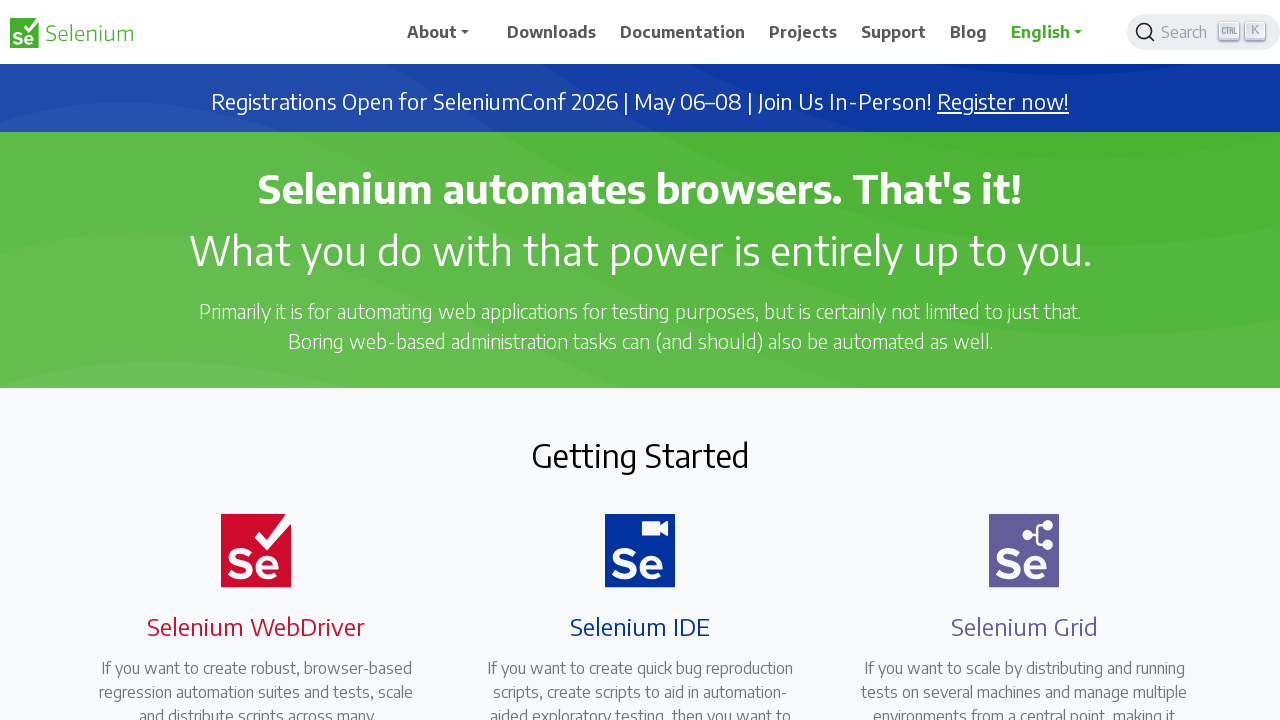